Opens the OTUS educational platform homepage and verifies the page loads successfully

Starting URL: https://otus.ru/

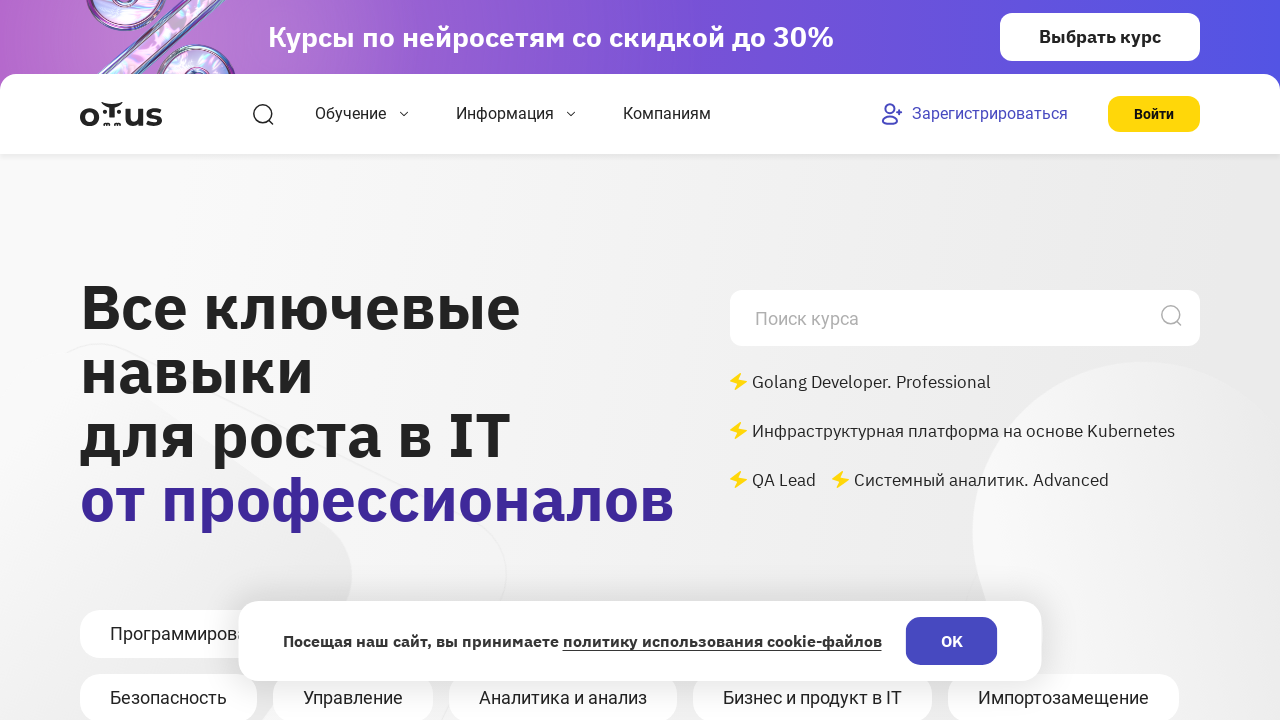

Page DOM content loaded successfully
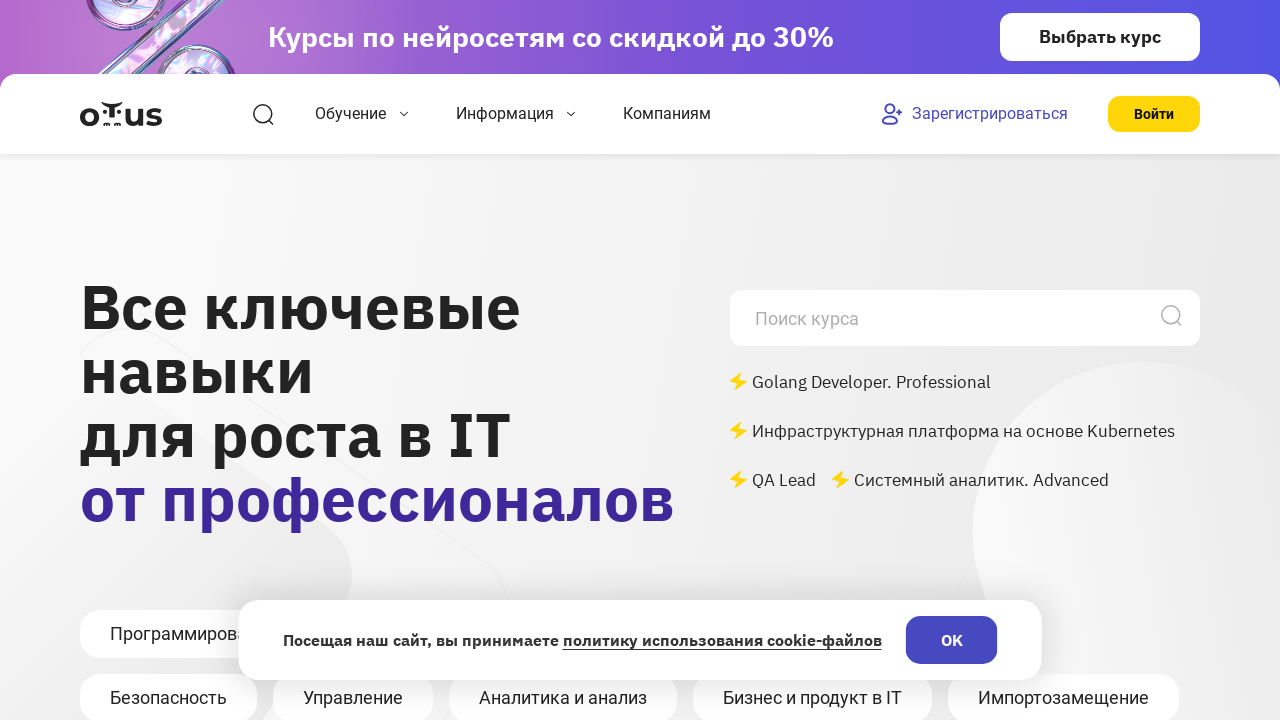

Body element is present, page structure verified
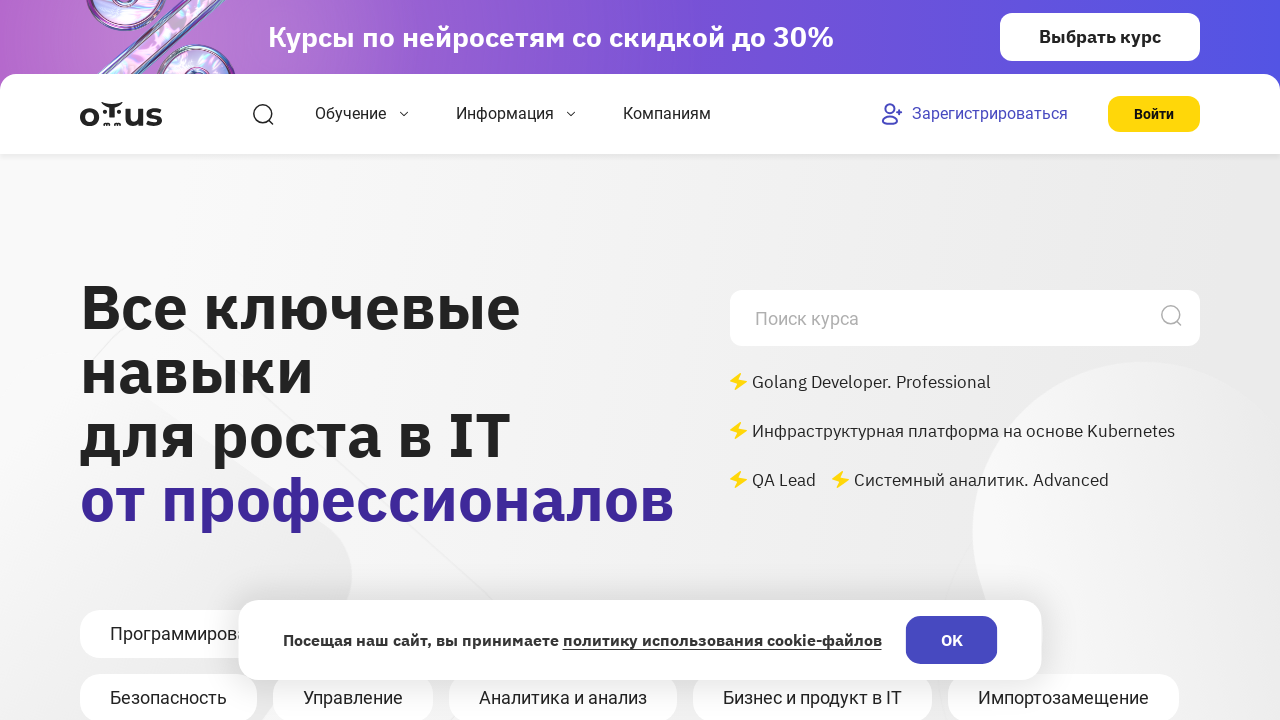

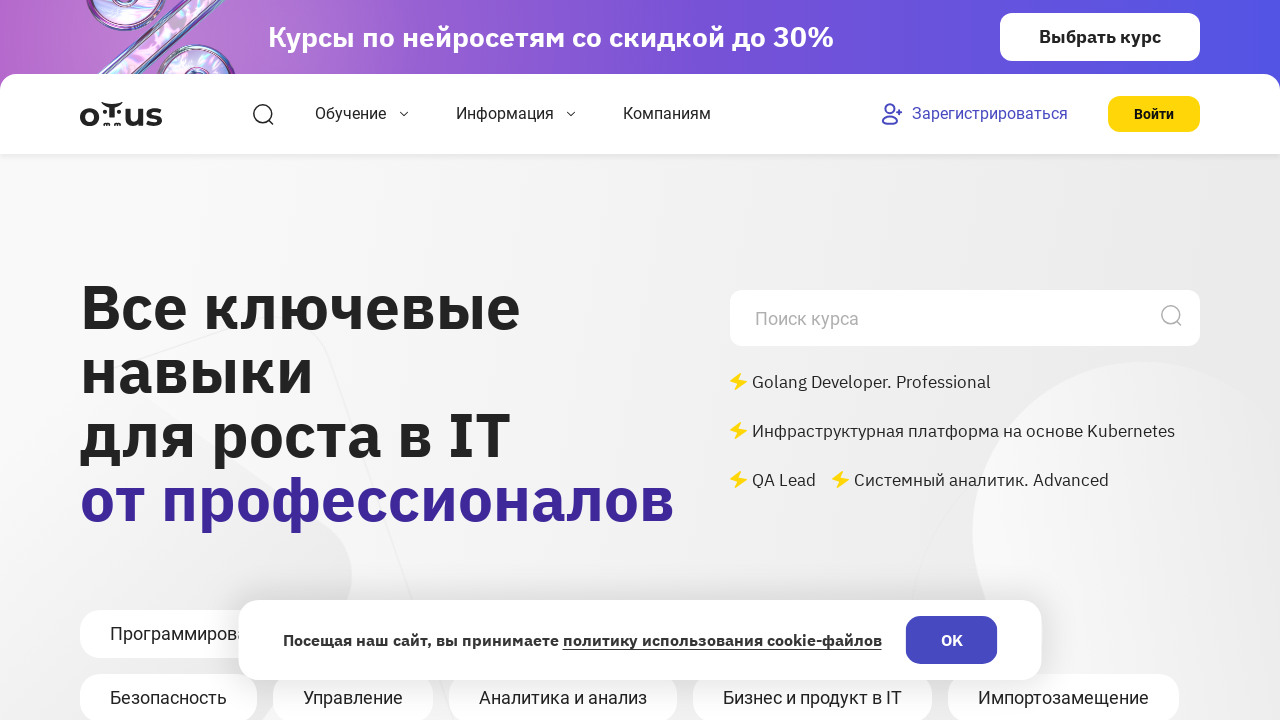